Navigates to Finviz financial visualization homepage and waits for the main container to load.

Starting URL: https://finviz.com/

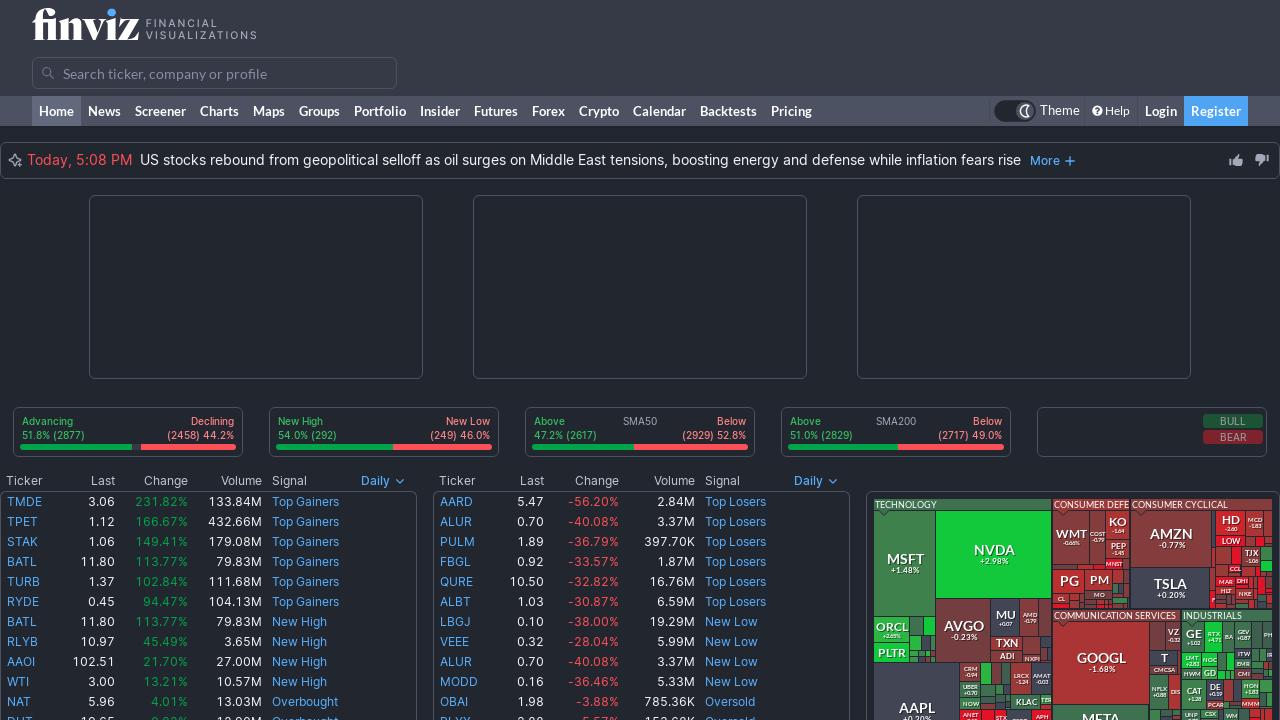

Set default timeout to 30 seconds
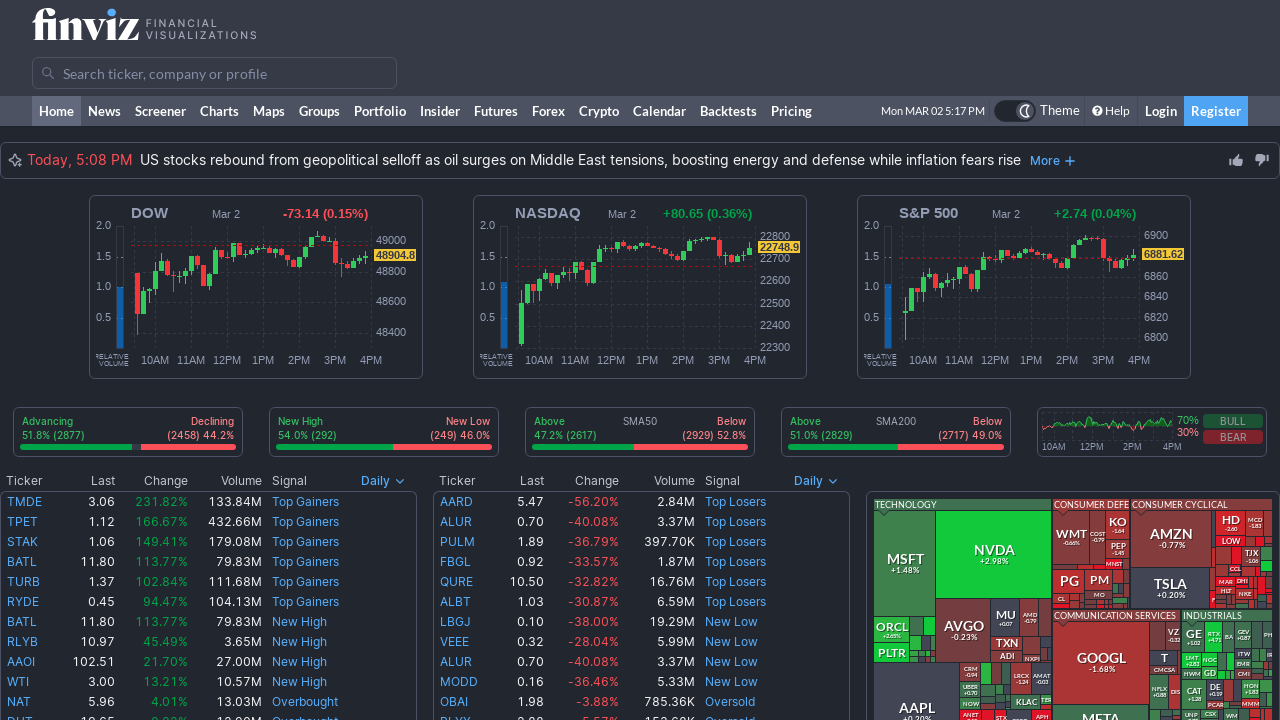

Set viewport size to 1920x1920
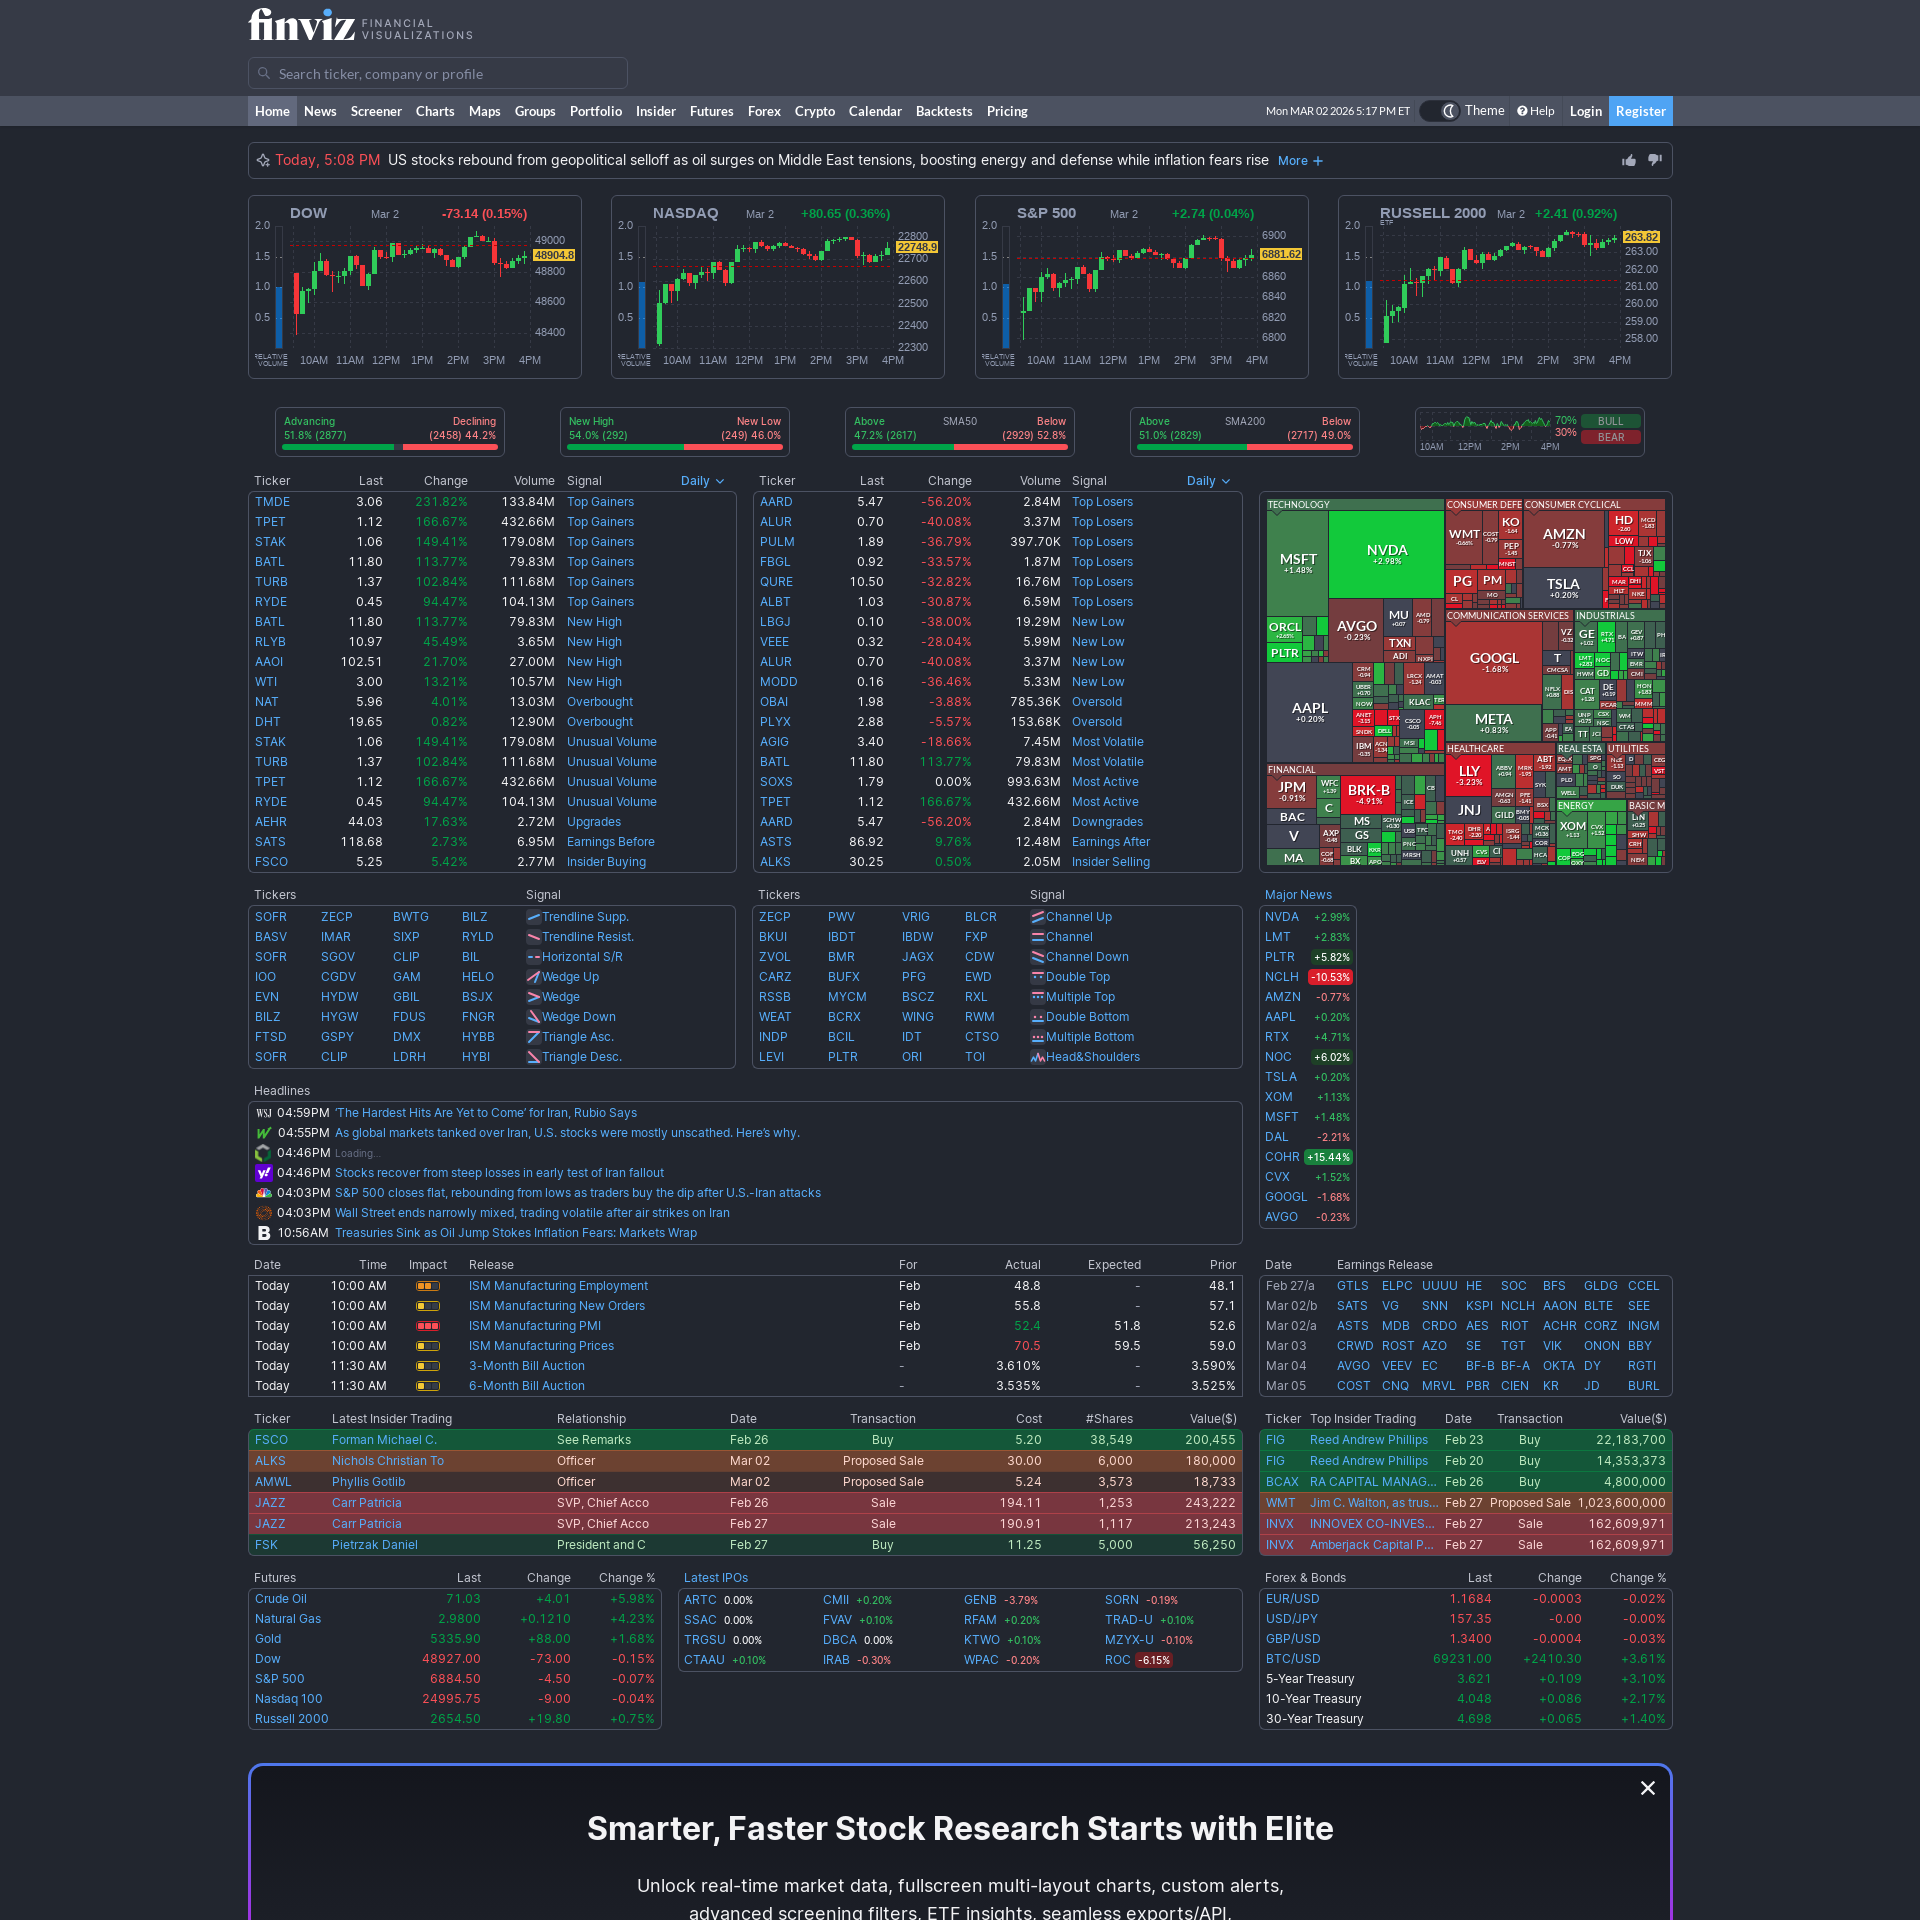

Main container (.fv-container) loaded on Finviz homepage
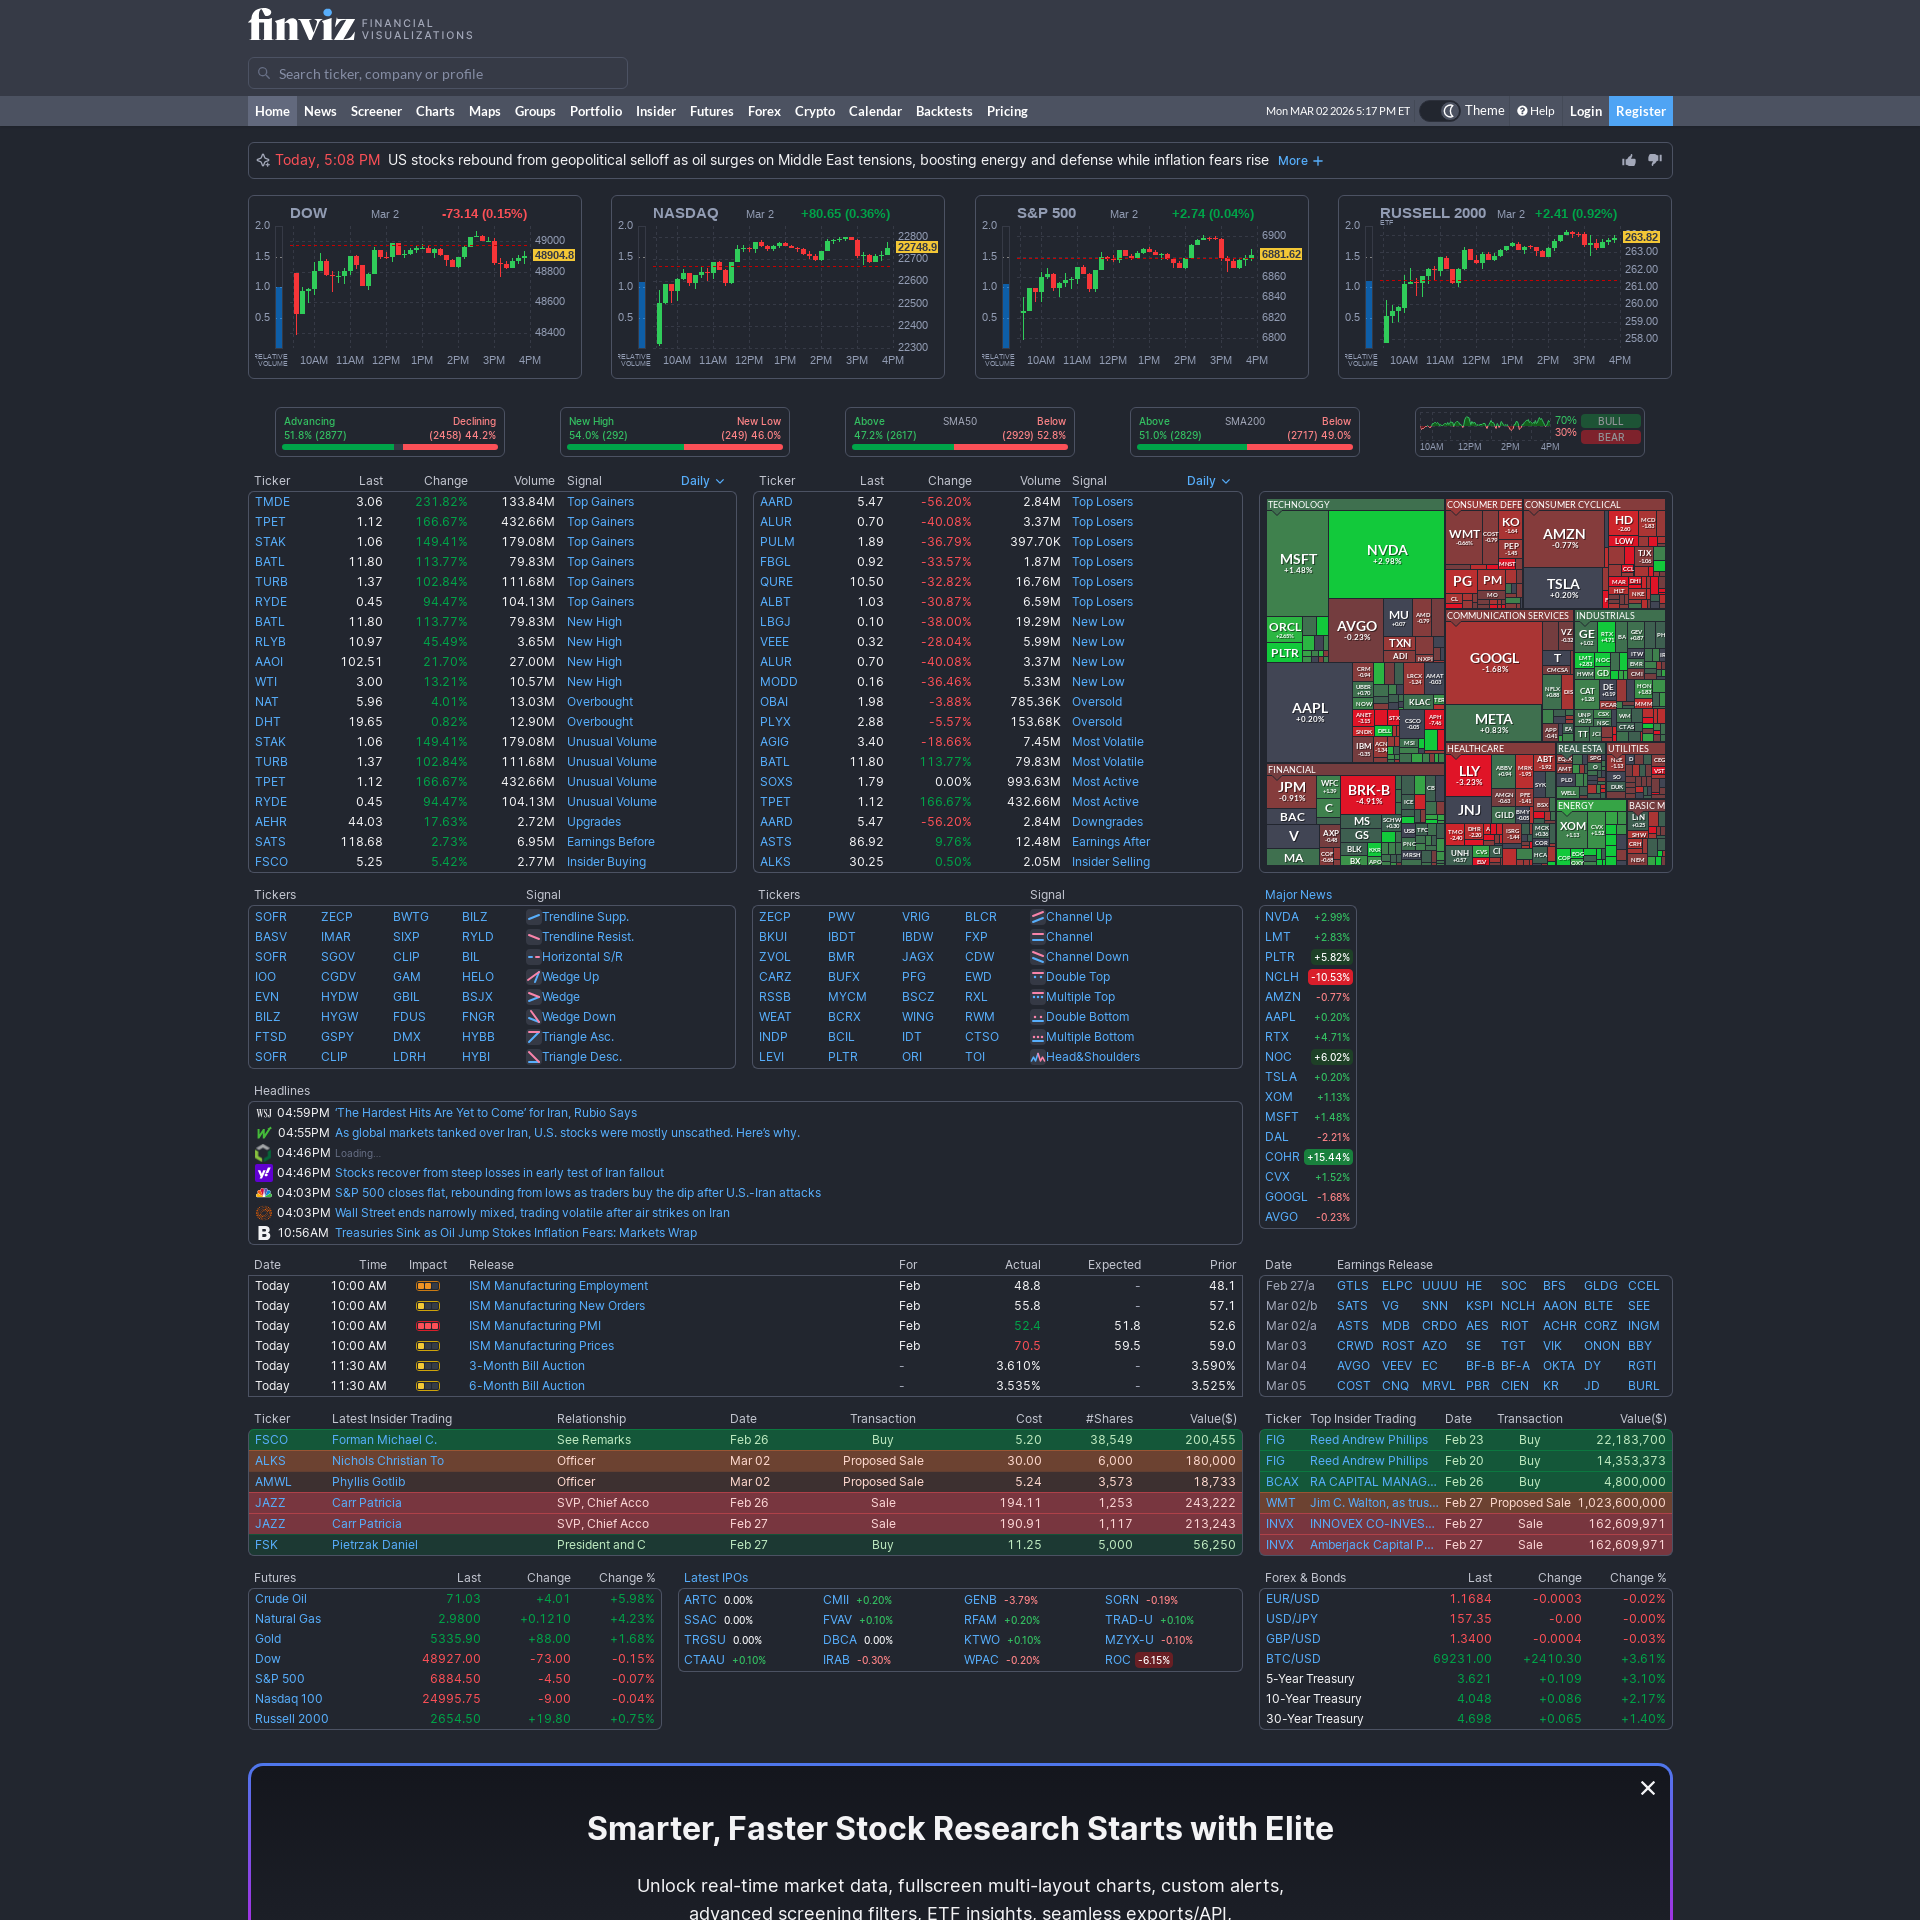

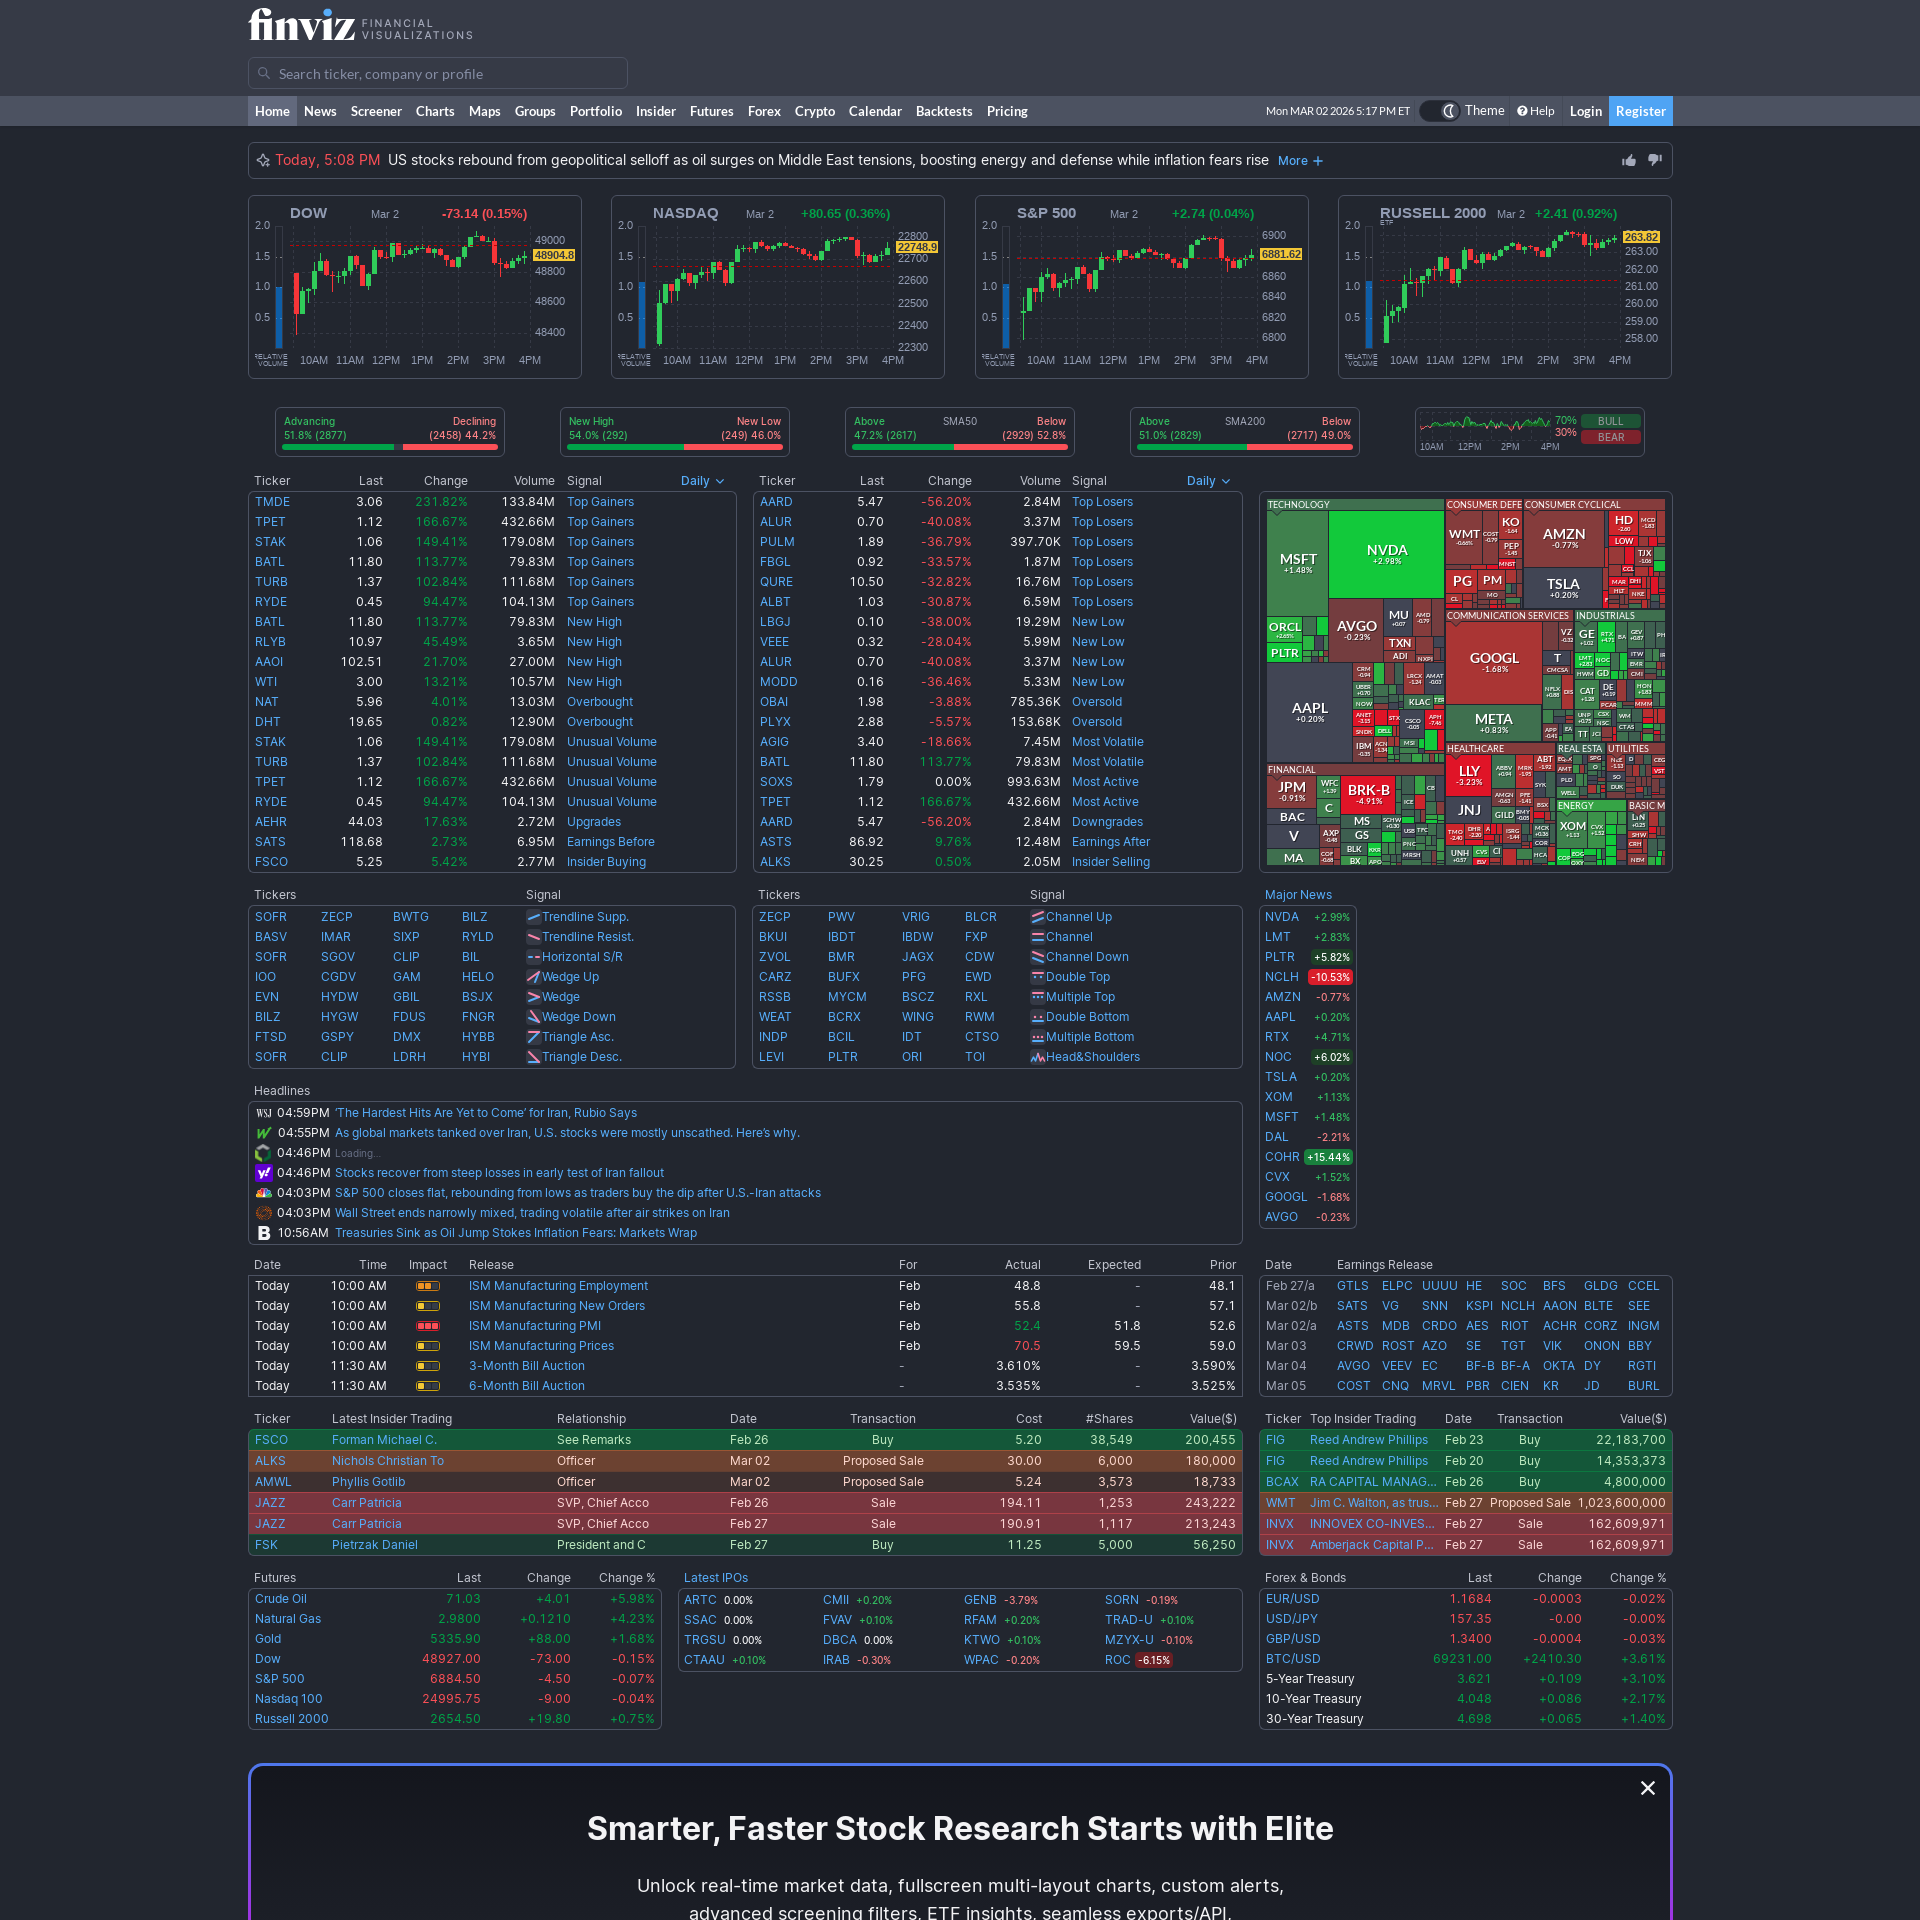